Navigates to Flipkart homepage, closes the login popup, and hovers over each menu item to display submenu options

Starting URL: https://www.flipkart.com/

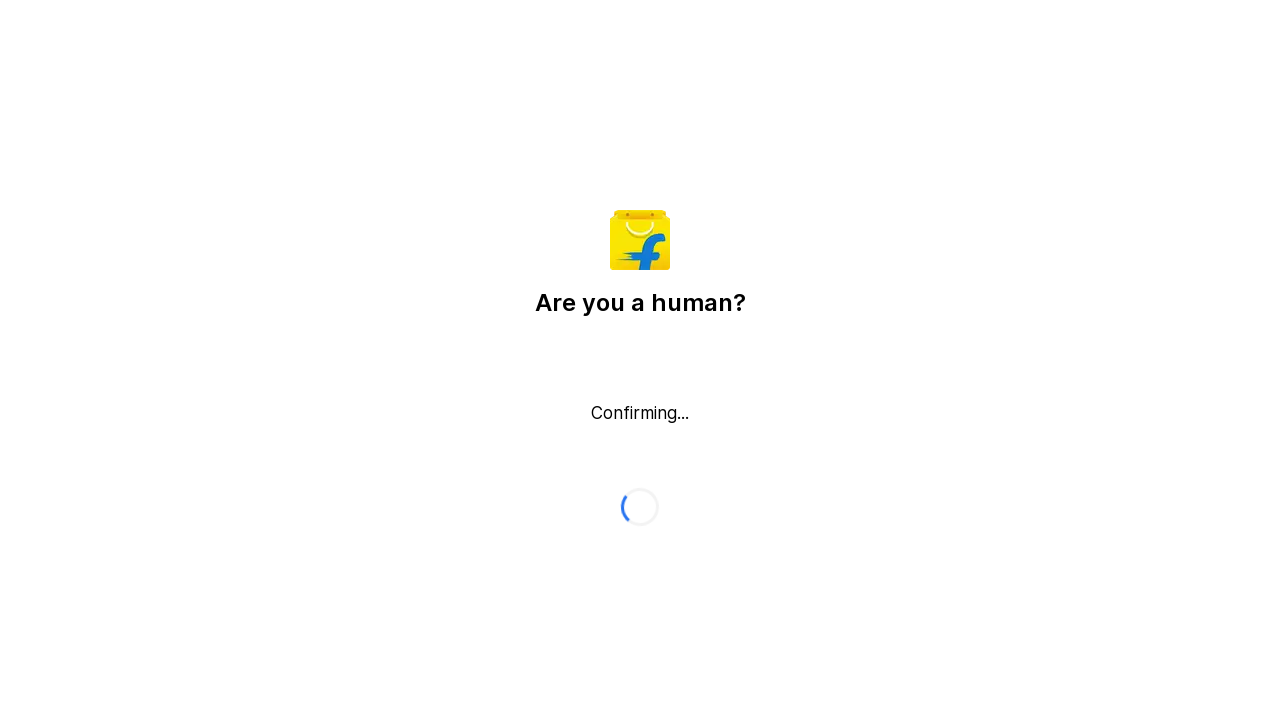

Navigated to Flipkart homepage
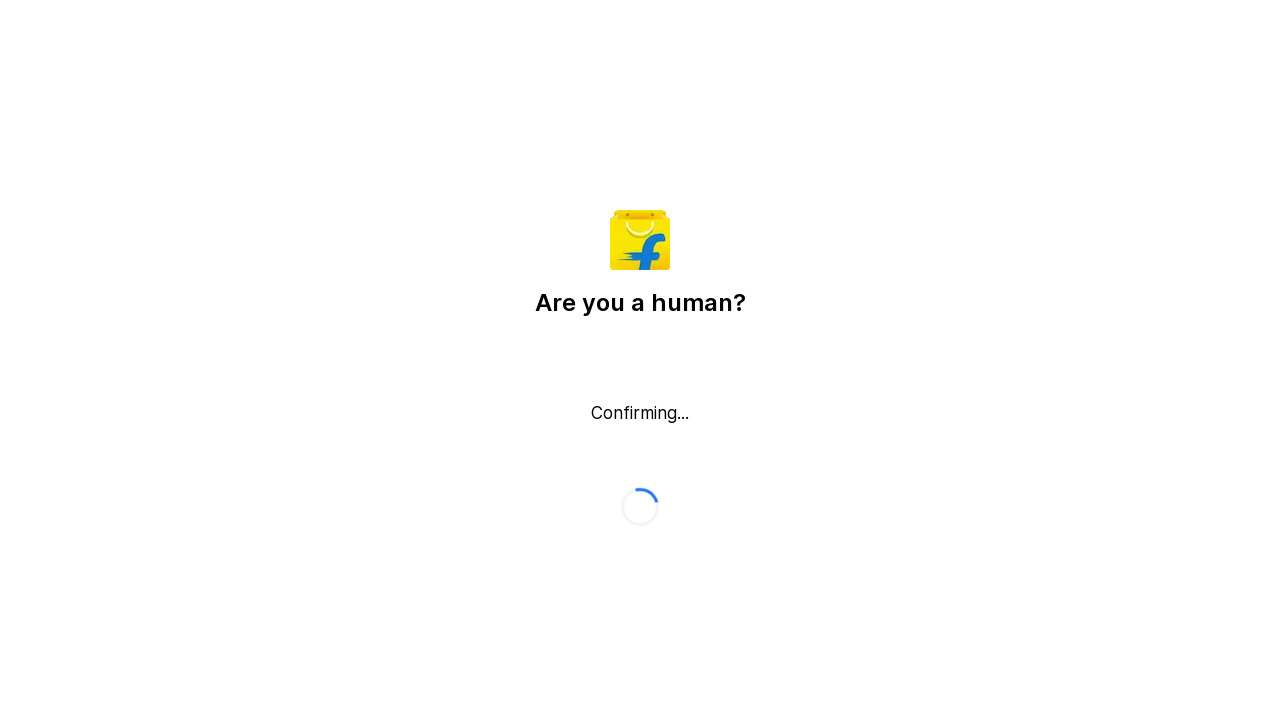

Closed login popup by pressing Escape key
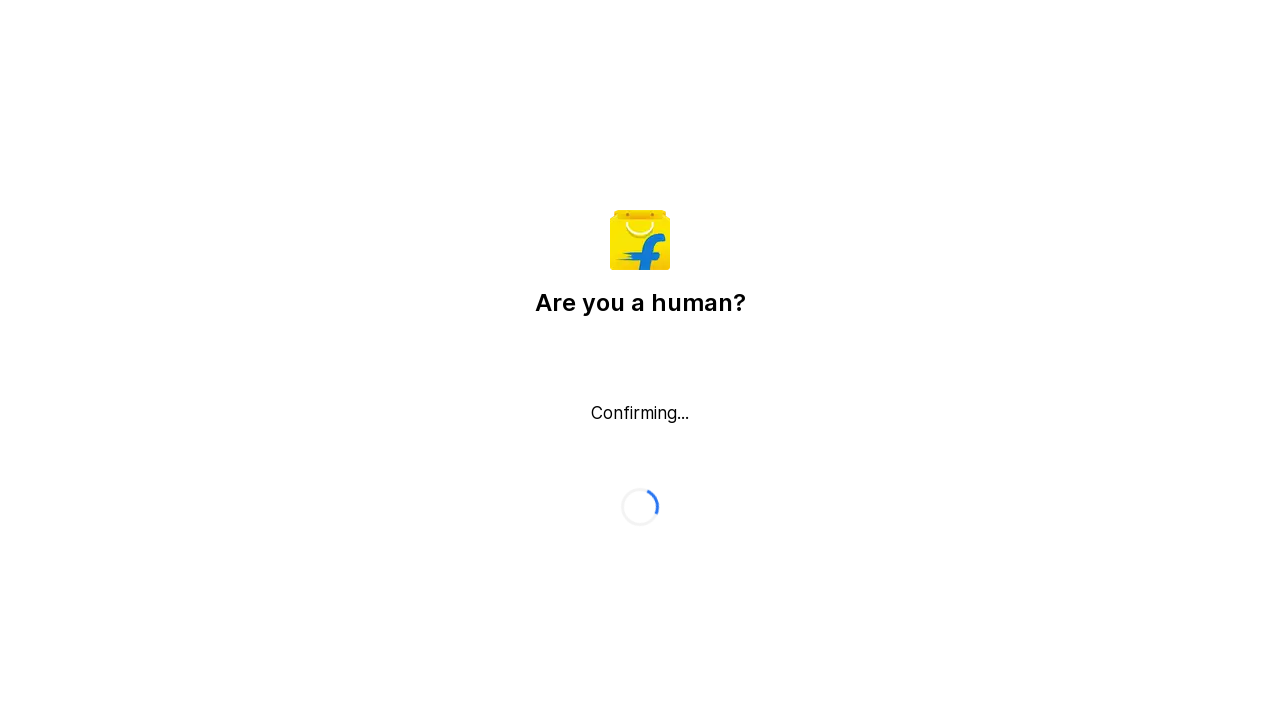

Located all menu items on the page
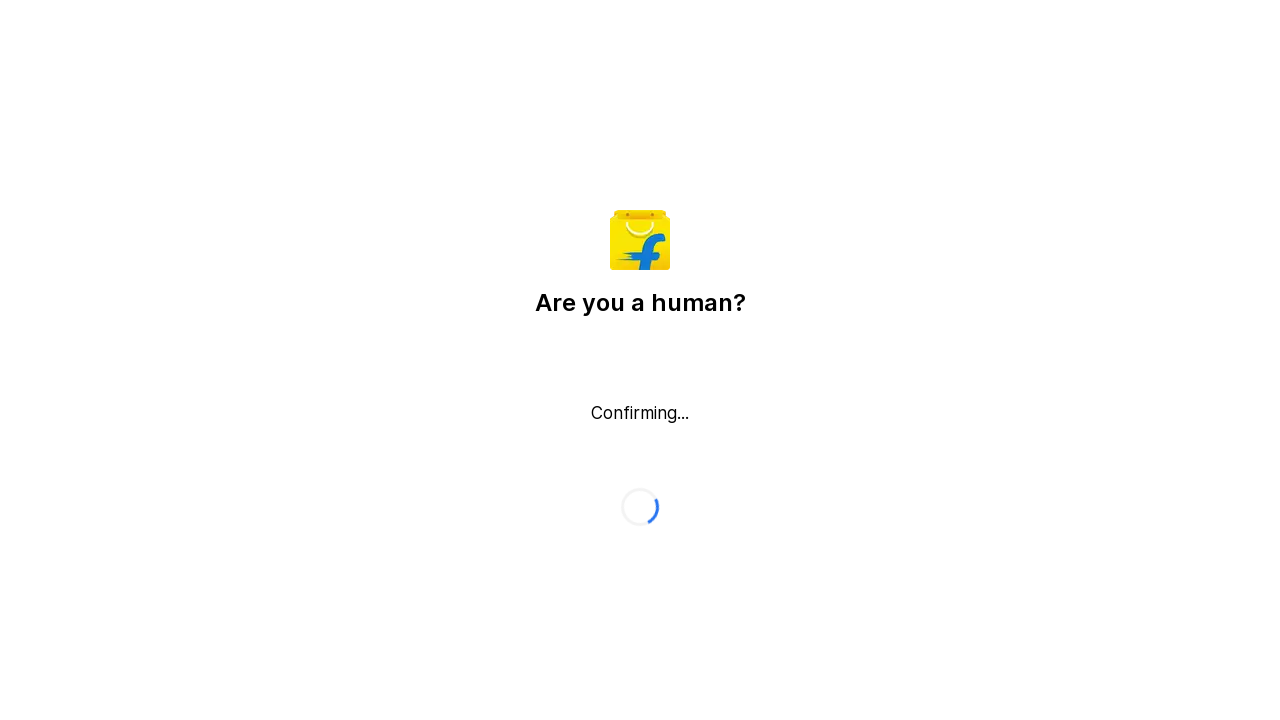

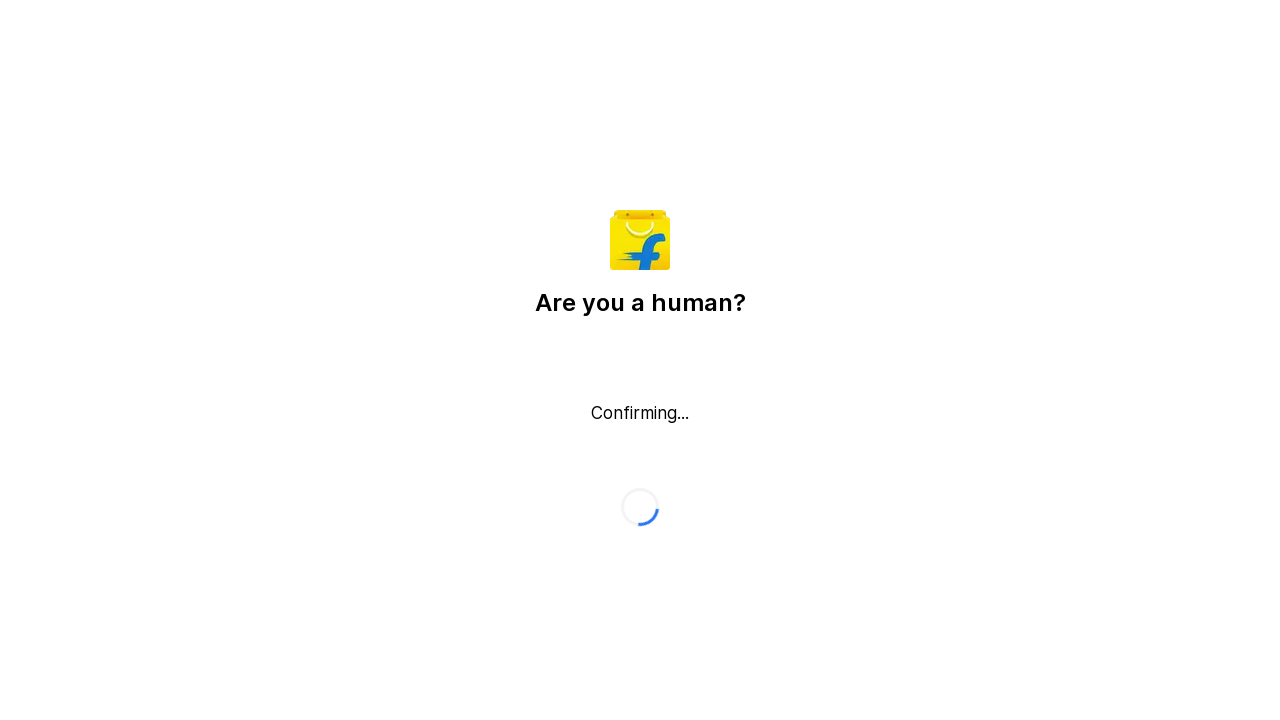